Tests various mouse actions including click, double-click, mouse hover, drag and drop, click and hold, and scrolling on a test automation practice website.

Starting URL: https://testautomationpractice.blogspot.com/#

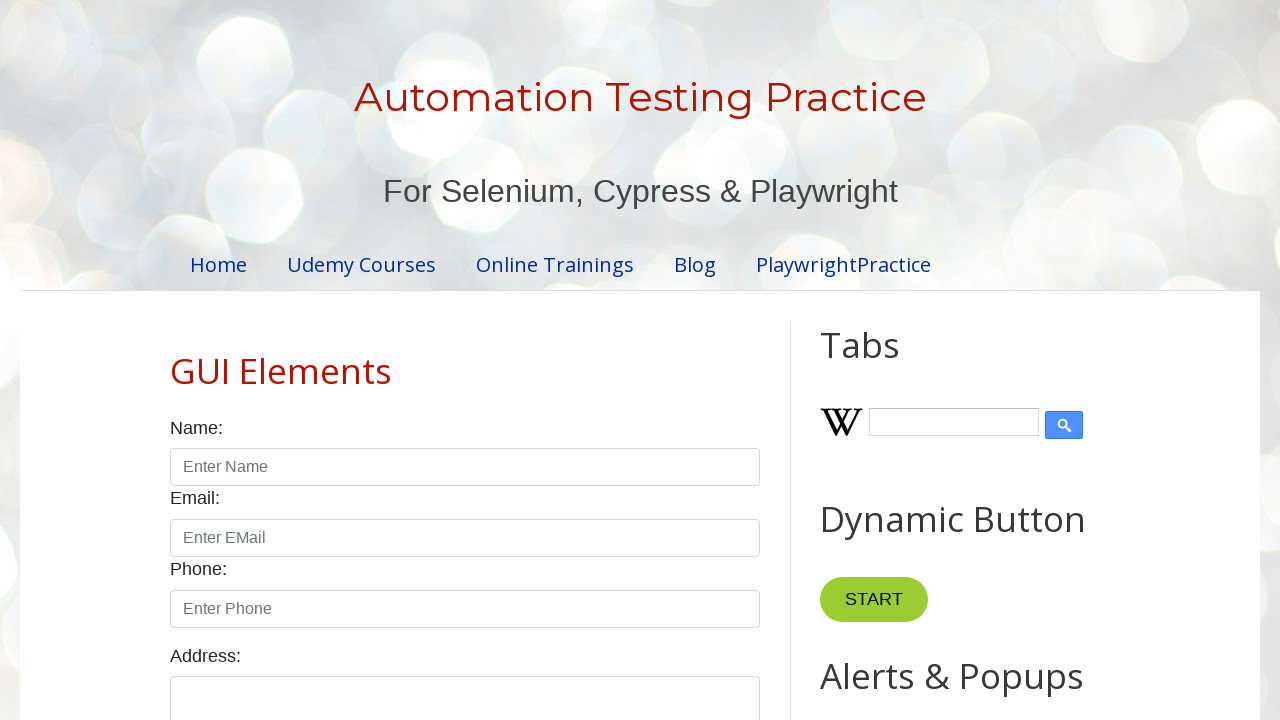

Clicked dynamic button (first click) at (874, 600) on //button[@onclick="toggleButton(this)"]
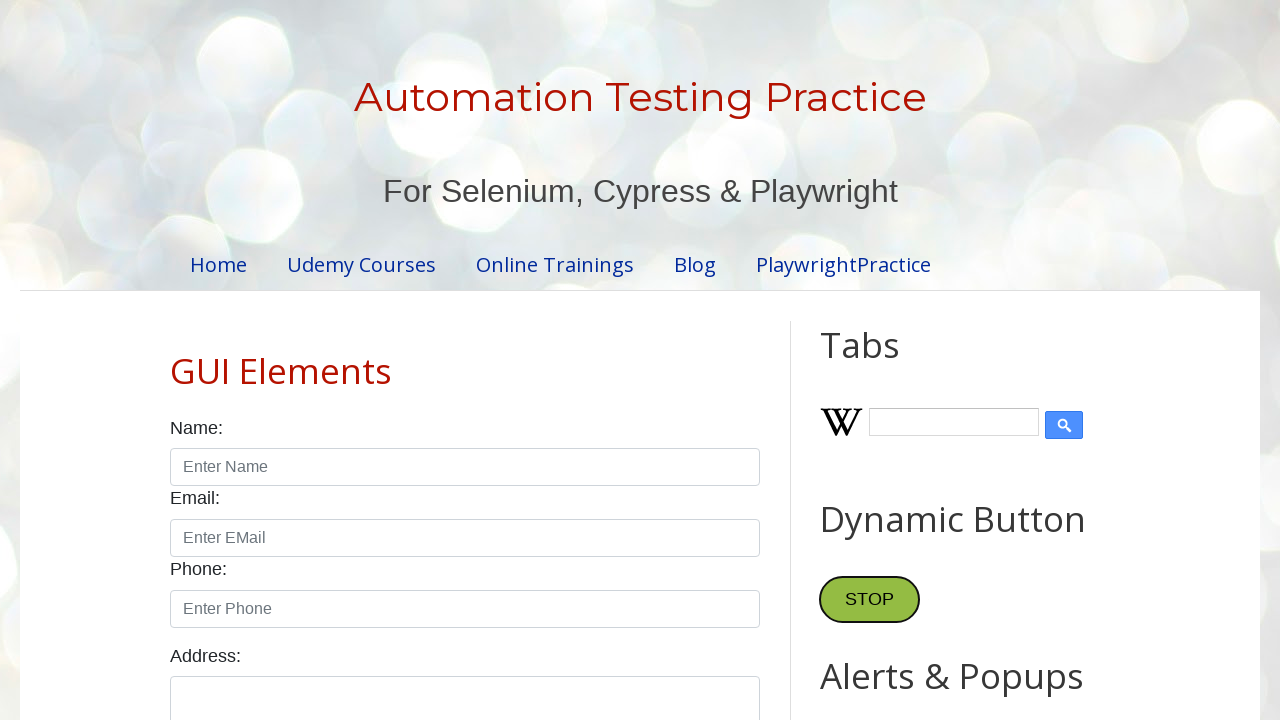

Clicked dynamic button (second click) at (870, 600) on //button[@onclick="toggleButton(this)"]
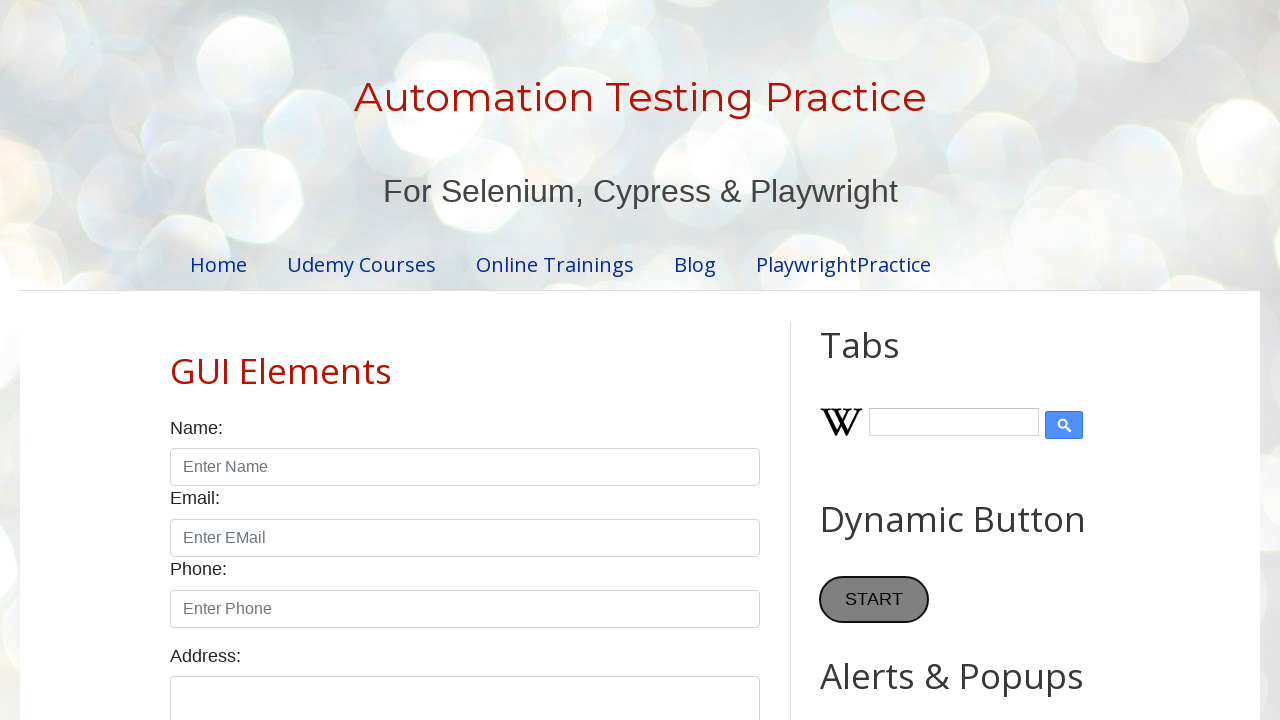

Double-clicked Copy Text button at (885, 360) on //button[text()="Copy Text"]
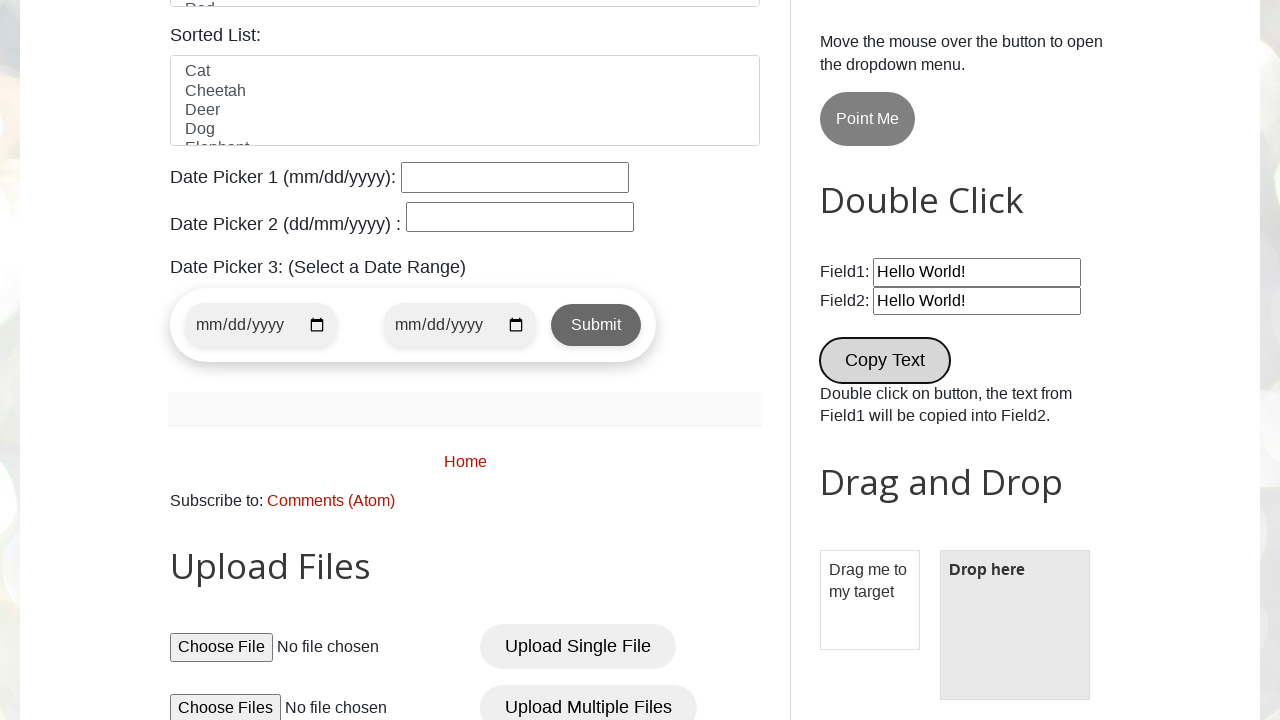

Hovered mouse over dropdown button at (868, 119) on //button[@class="dropbtn"]
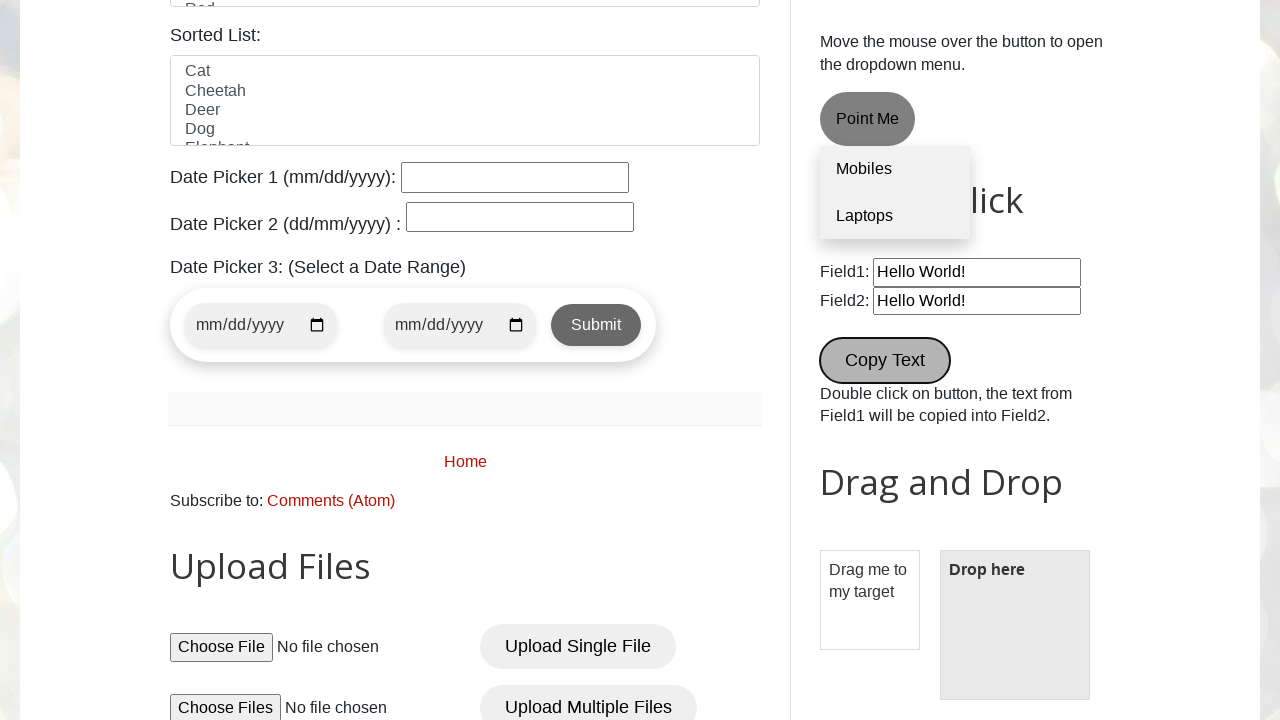

Dragged and dropped element from source to target at (1015, 625)
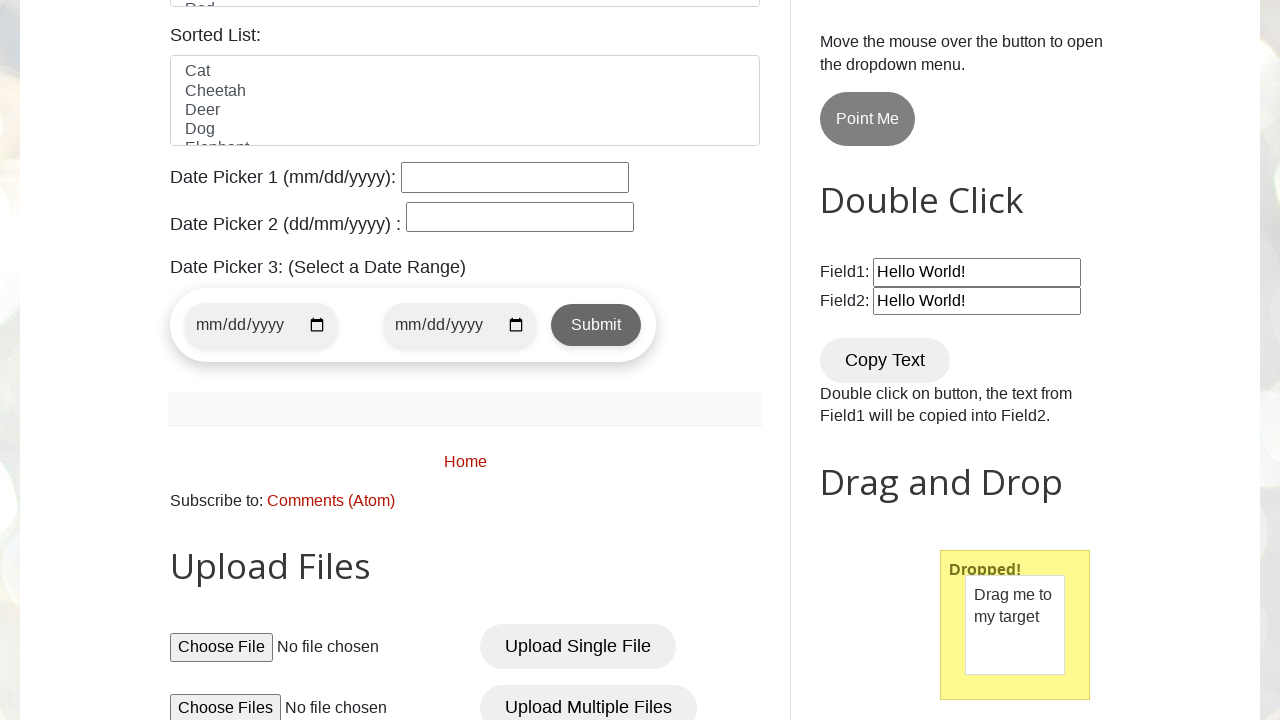

Hovered mouse over draggable element at (1015, 625) on #draggable
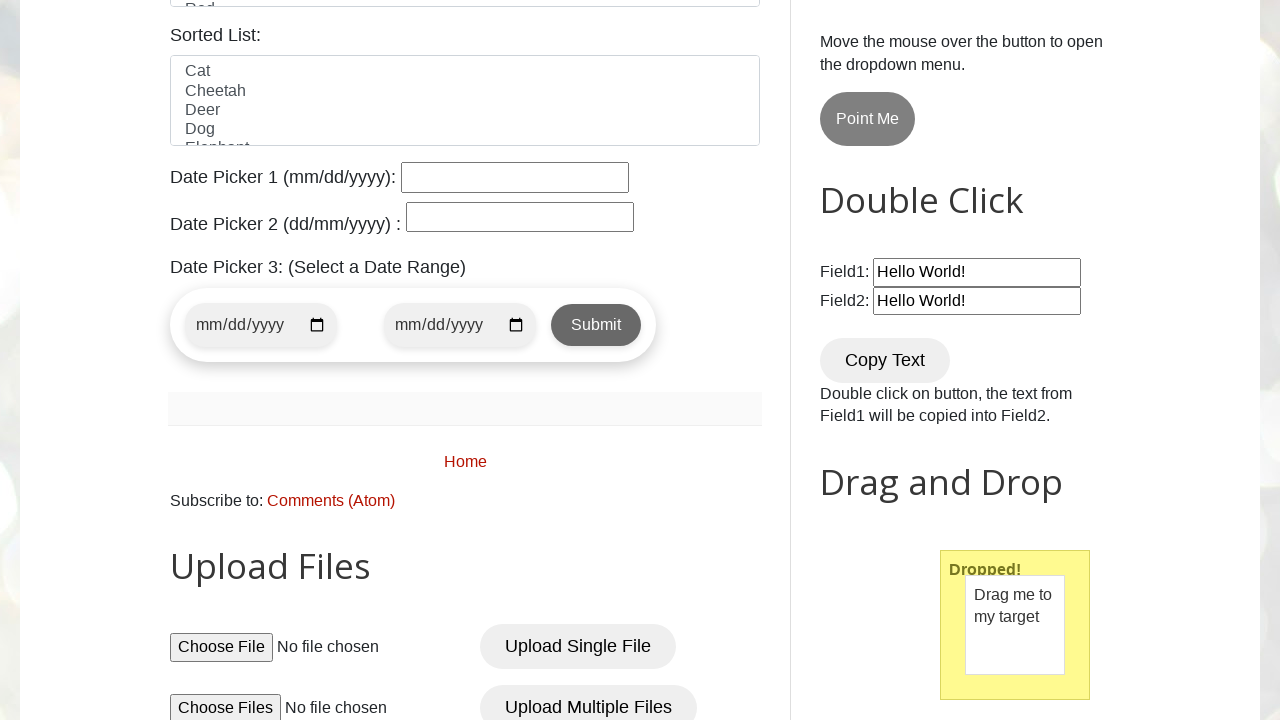

Scrolled to file input element
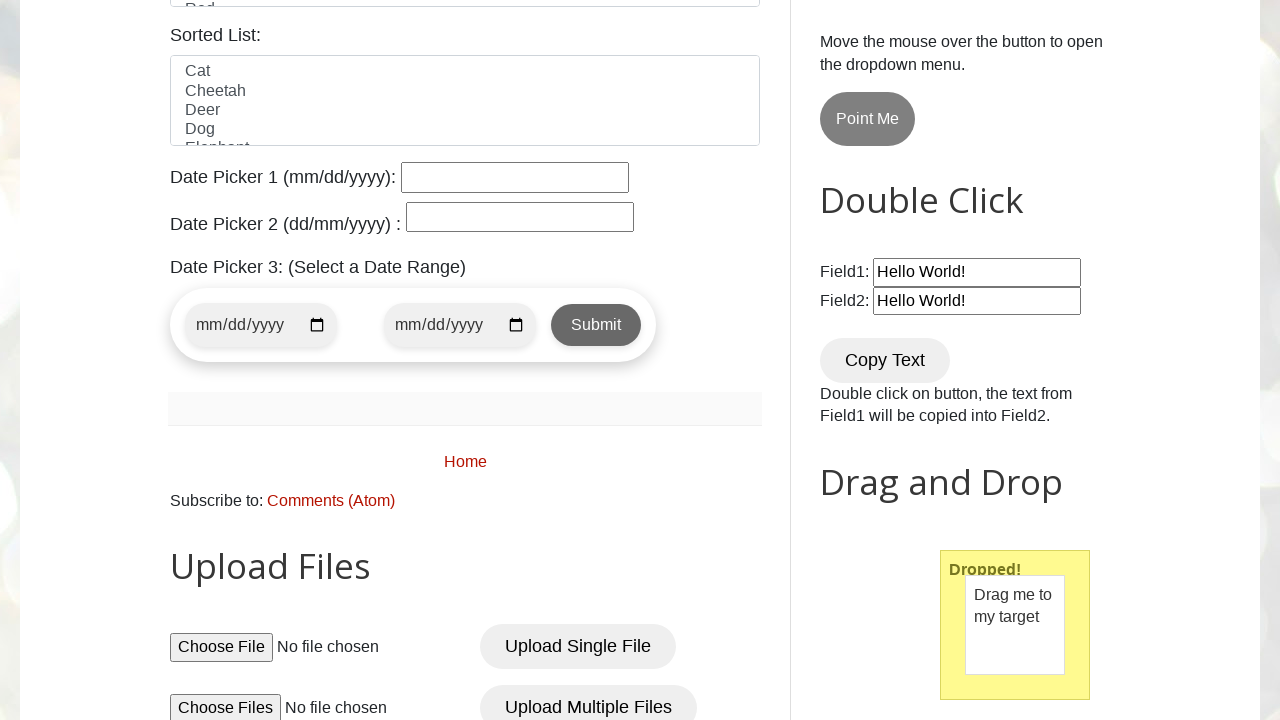

Scrolled up by 300 pixels
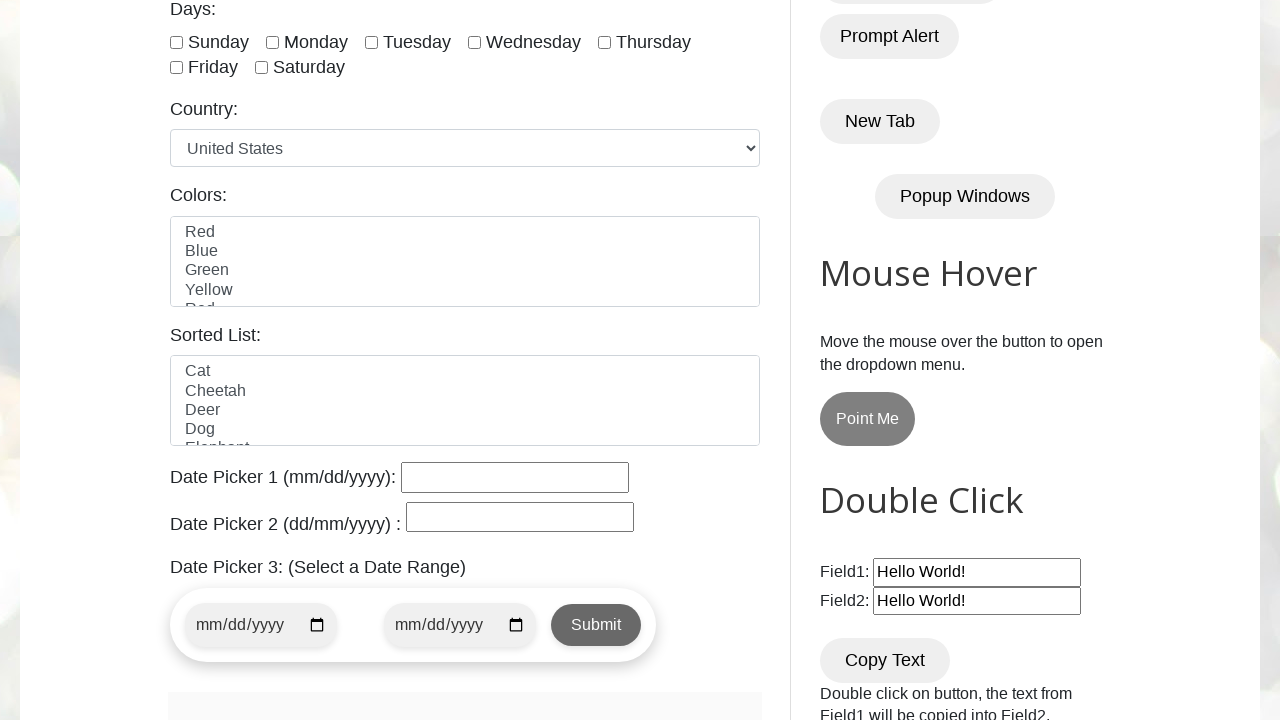

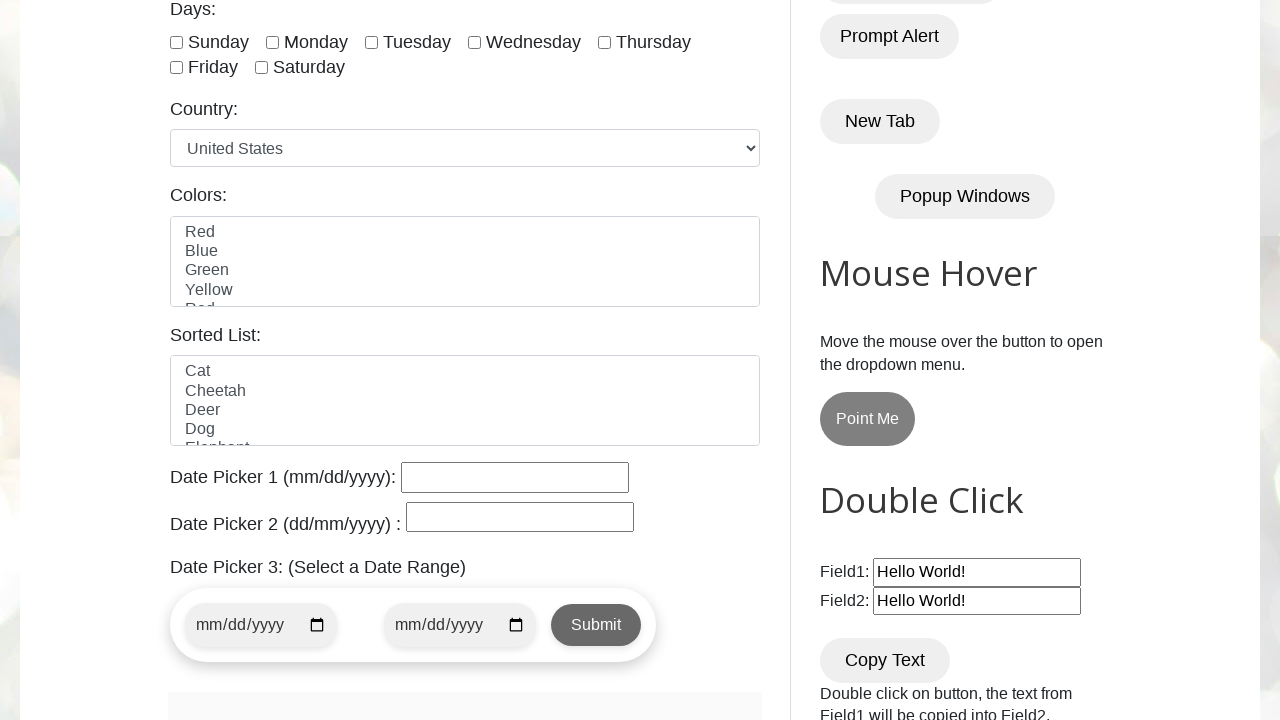